Tests mouse input events (left click, double click, and right click/context click) on an input events training page and verifies the active element text changes after each action

Starting URL: https://v1.training-support.net/selenium/input-events

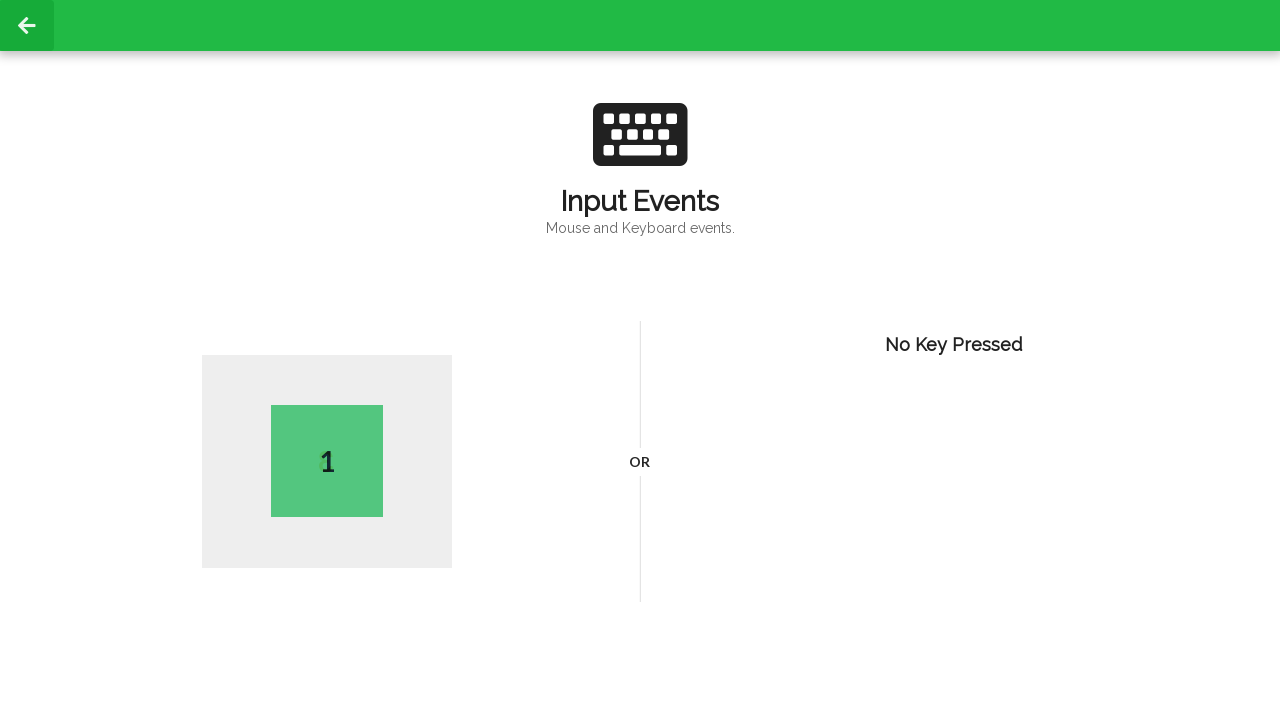

Performed left click on page body at (640, 360) on body
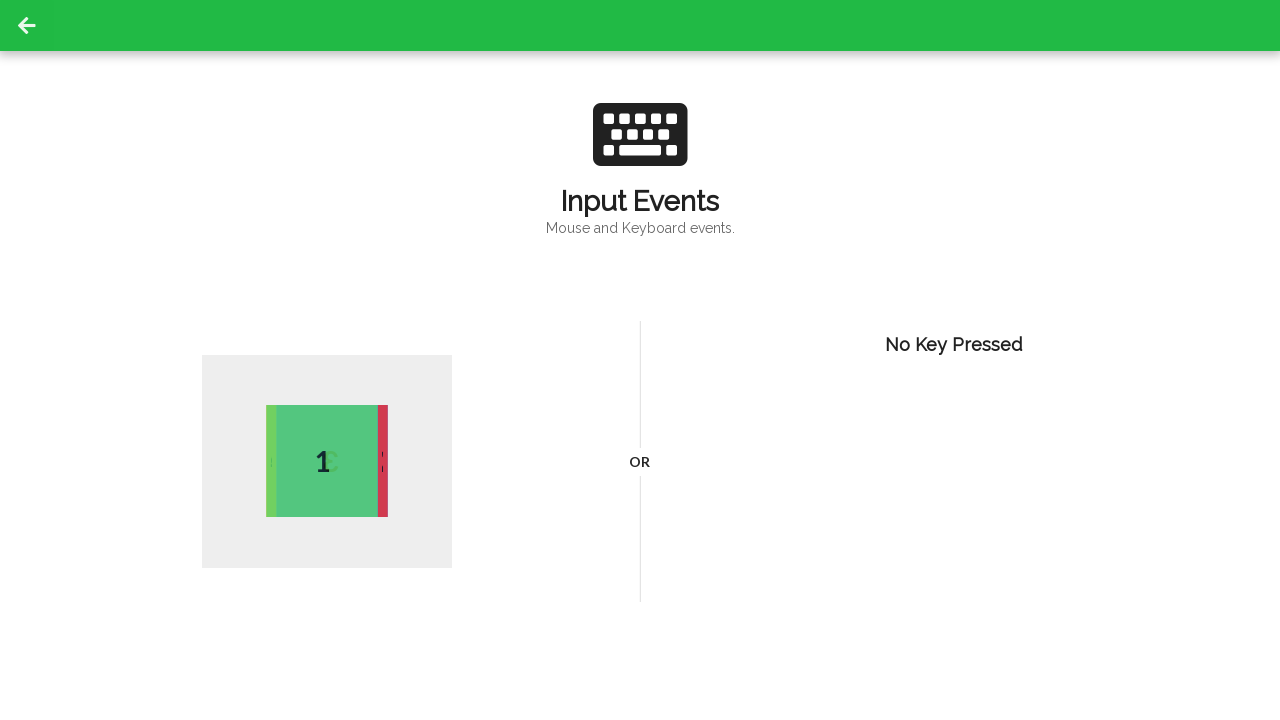

Active element updated after left click
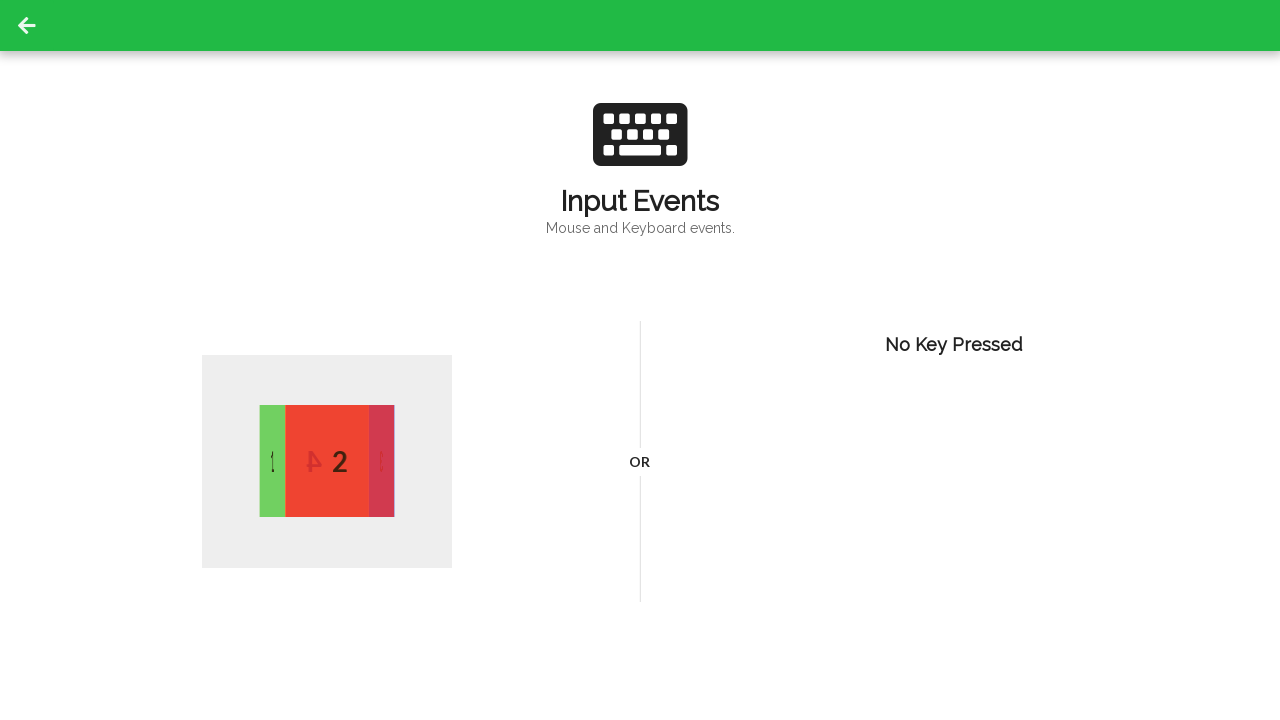

Performed double click on page body at (640, 360) on body
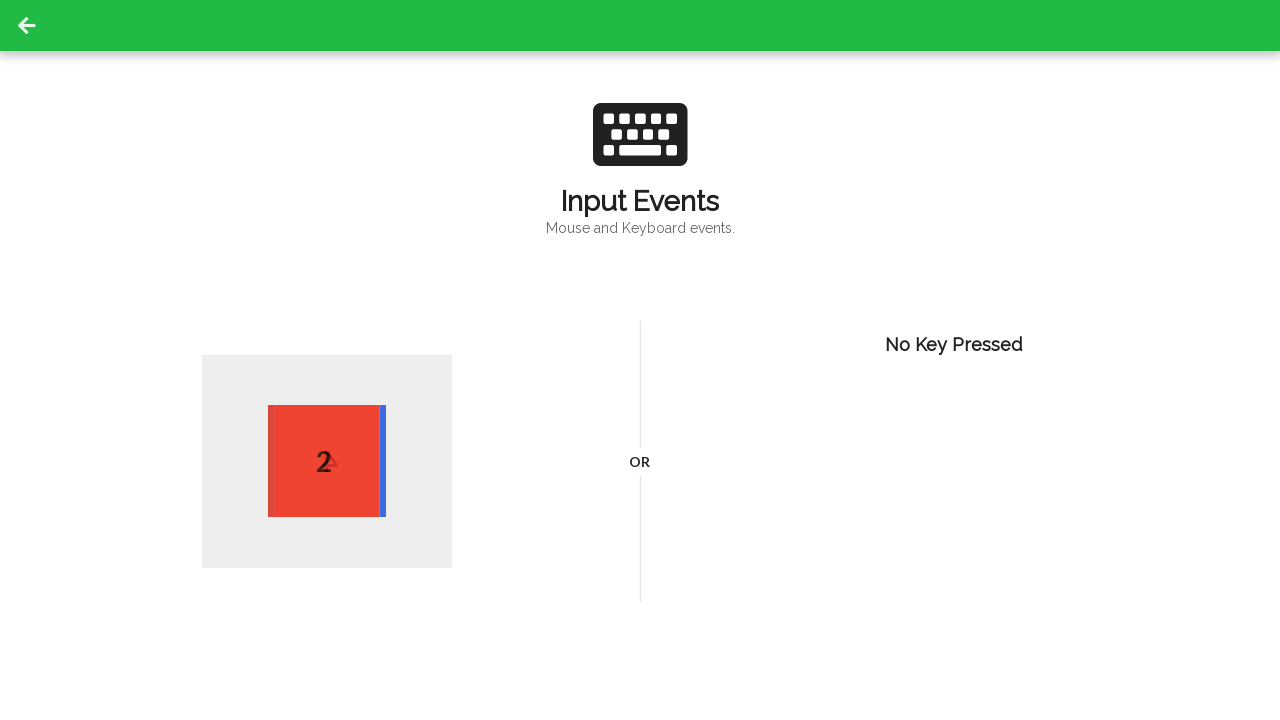

Active element updated after double click
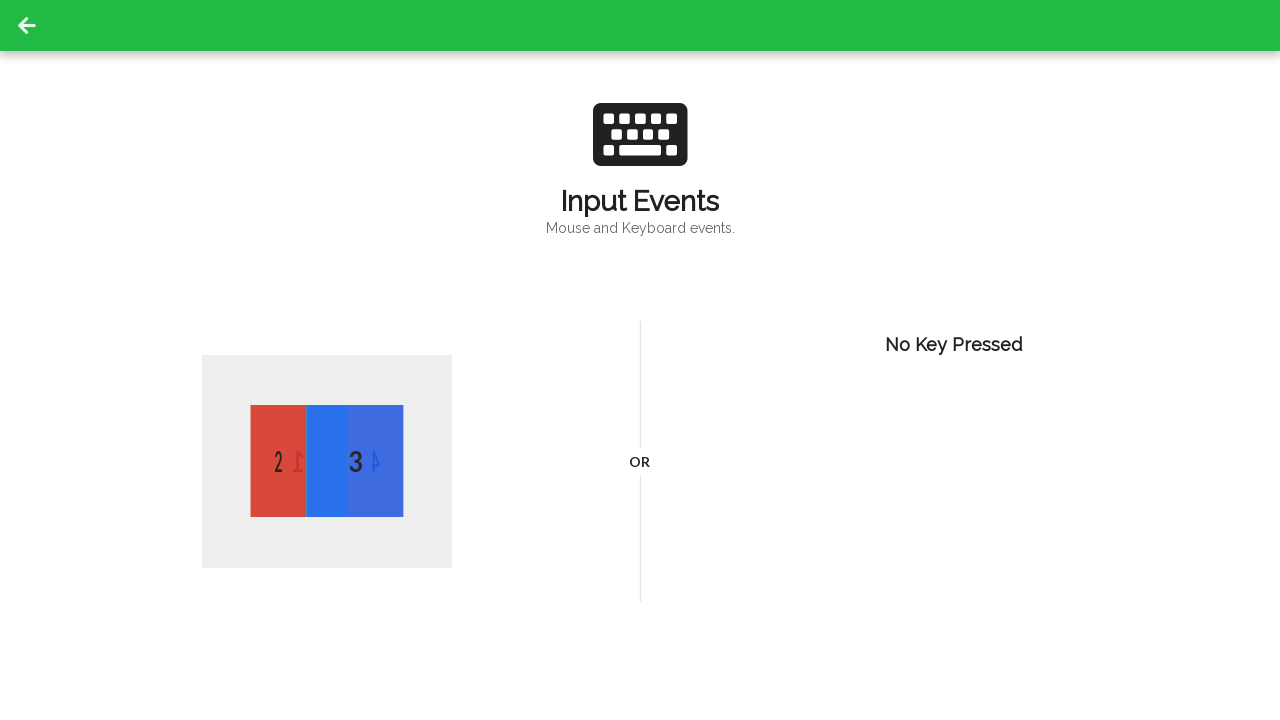

Performed right click (context click) on page body at (640, 360) on body
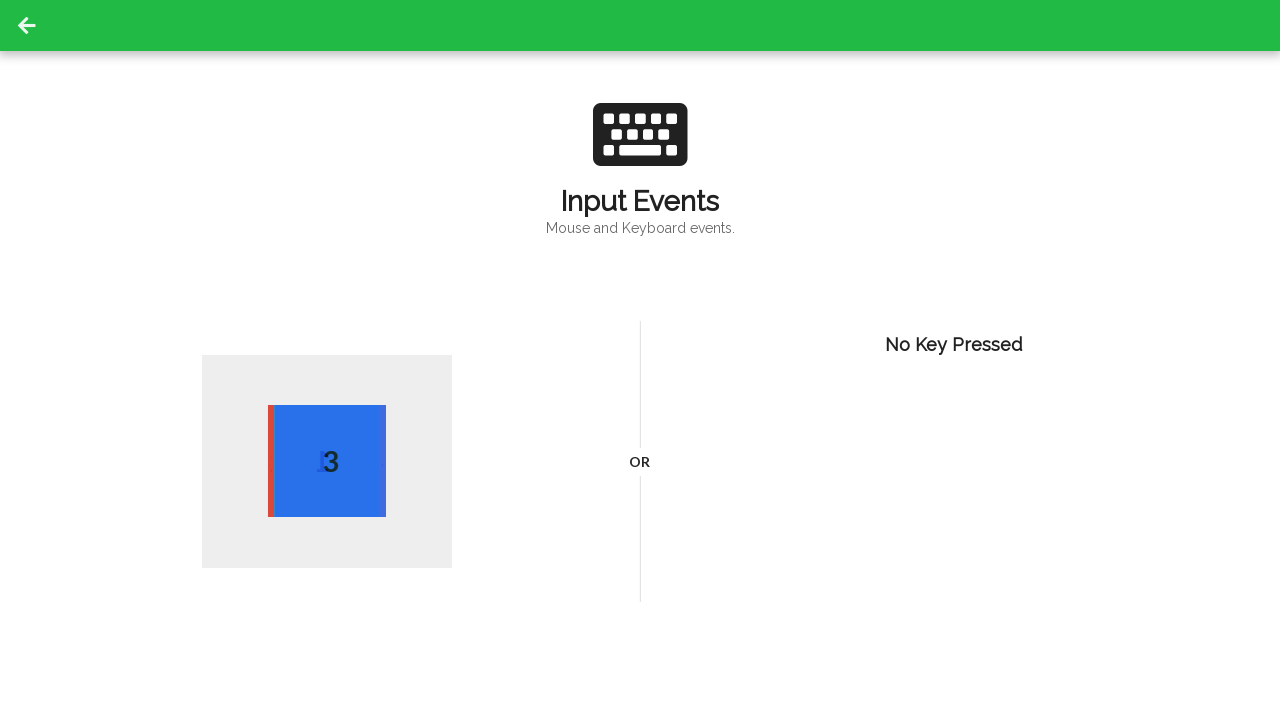

Active element updated after right click
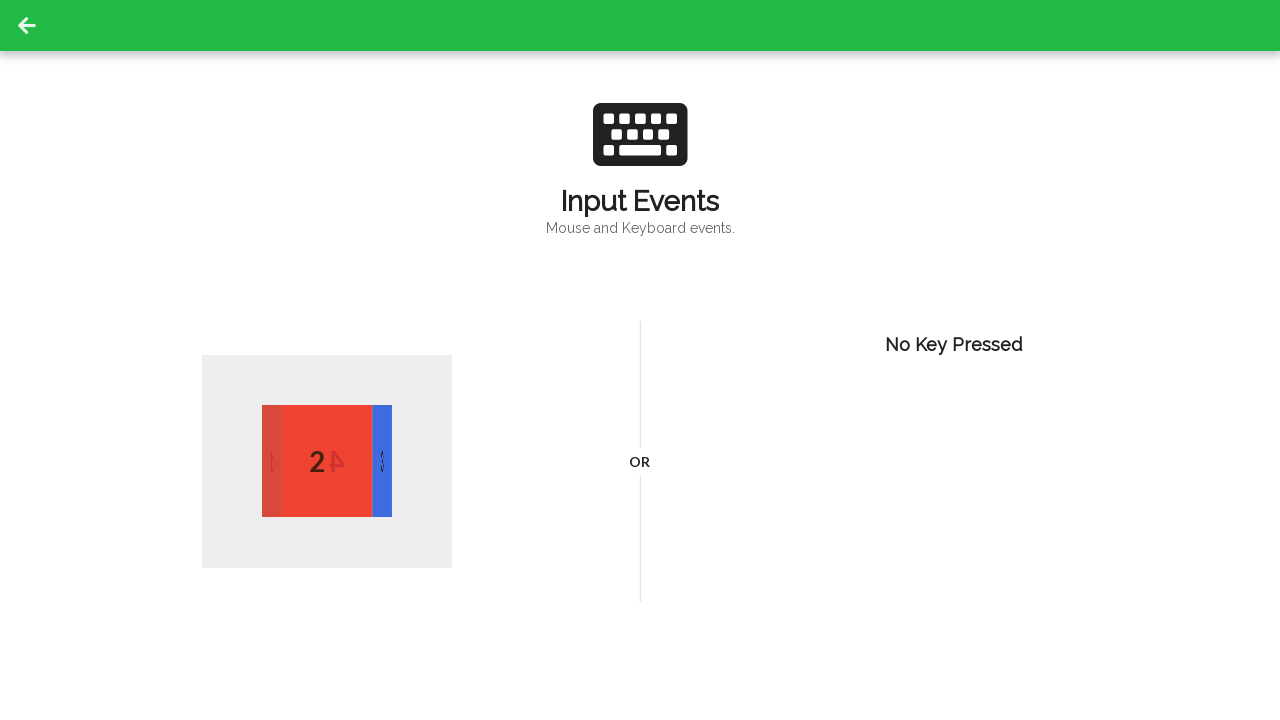

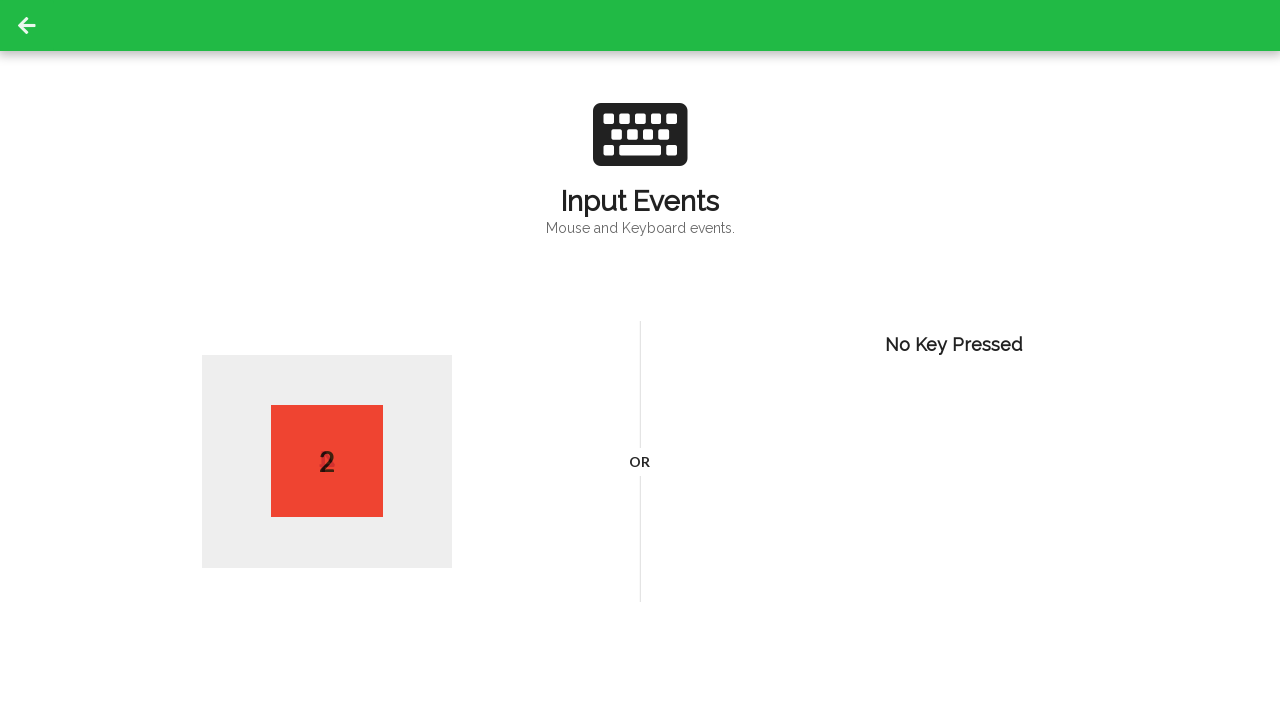